Tests mouse hover action on an element and verifies the hover status changes

Starting URL: https://www.selenium.dev/selenium/web/mouse_interaction.html

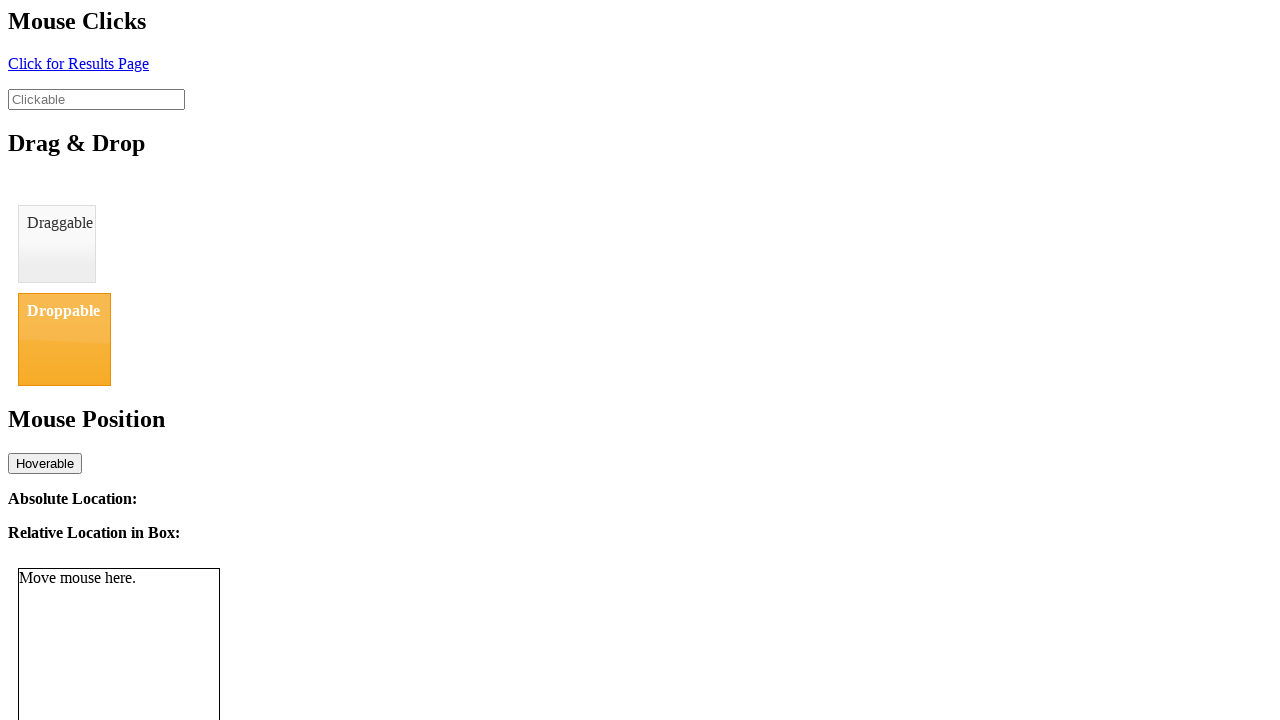

Navigated to mouse interaction test page
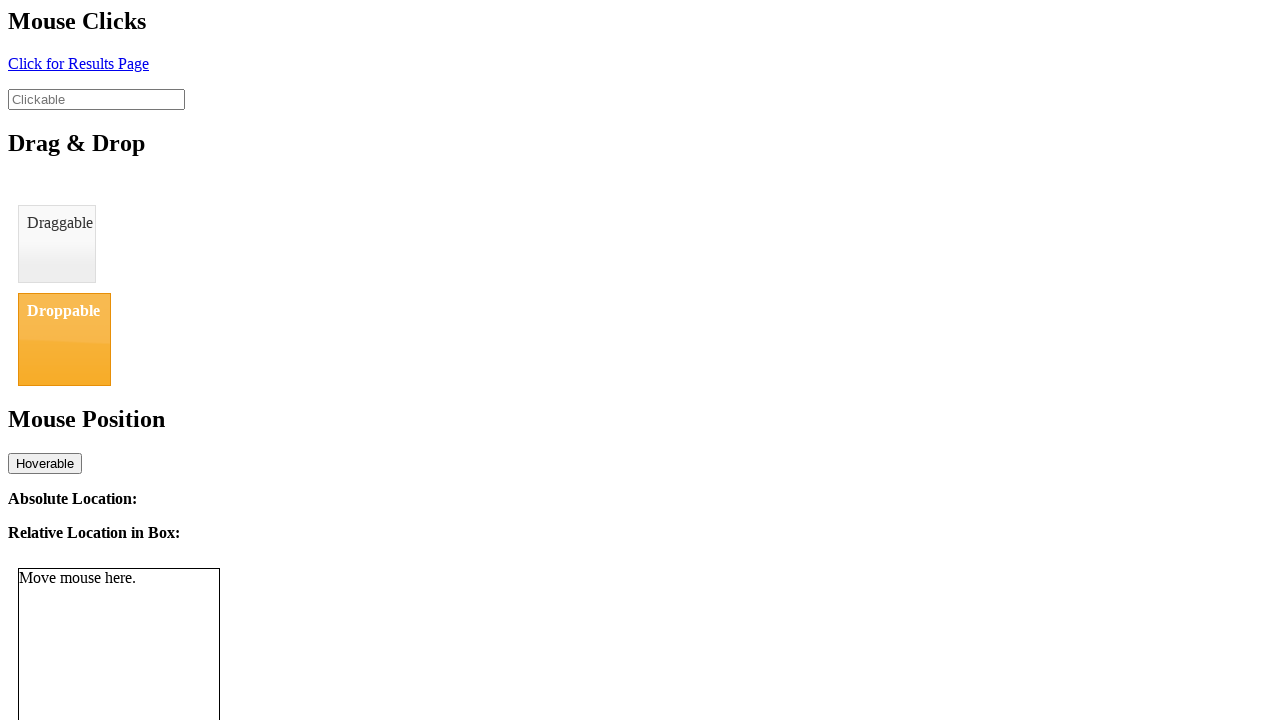

Hovered over the hover element at (45, 463) on #hover
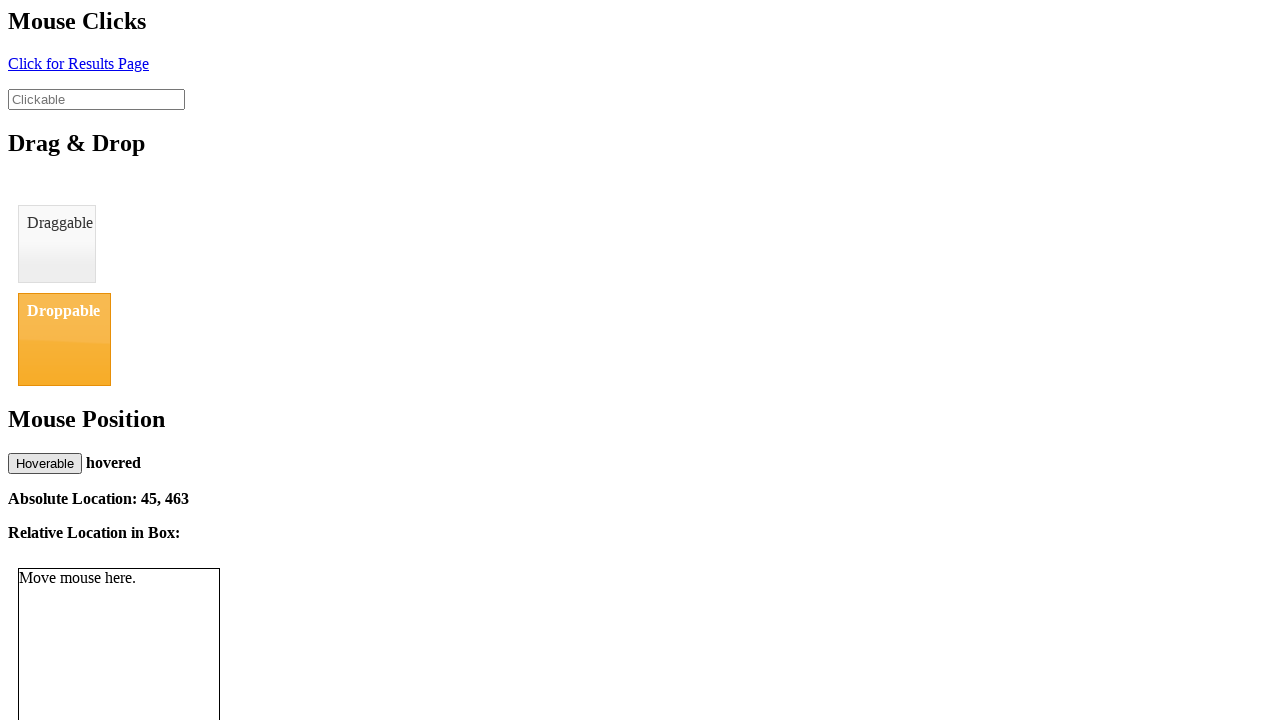

Retrieved hover status text content
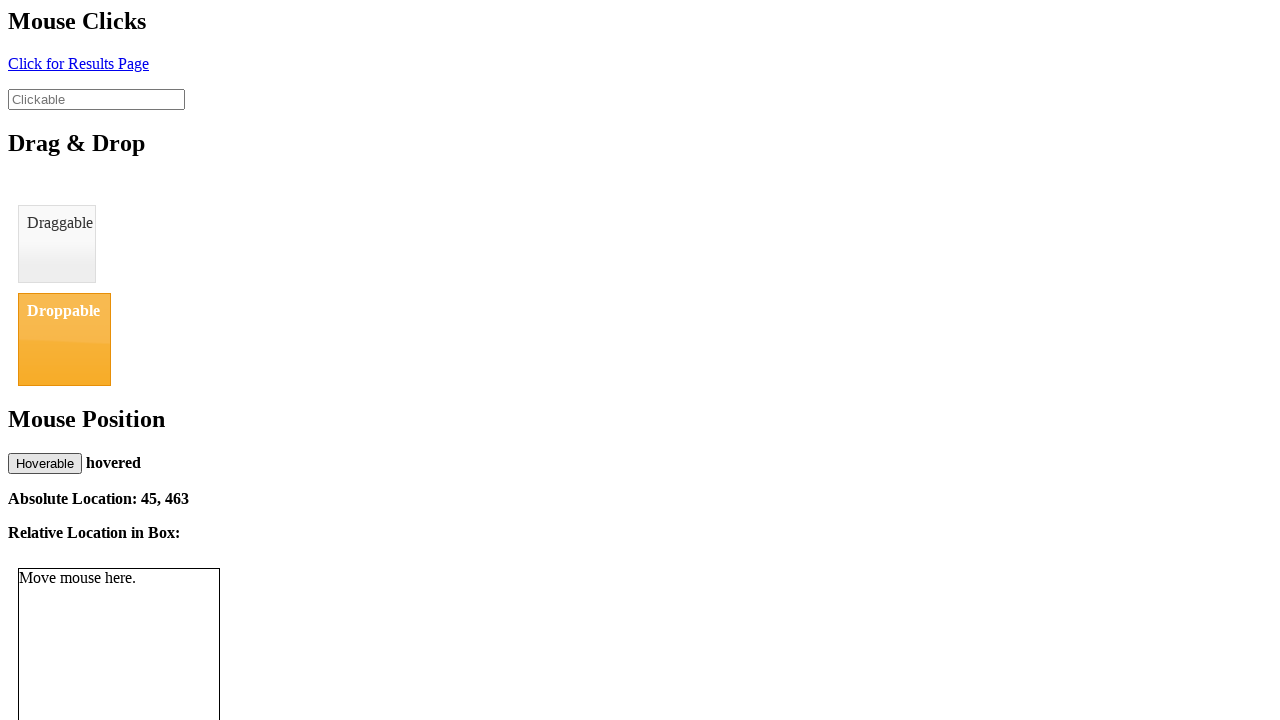

Verified hover status is 'hovered'
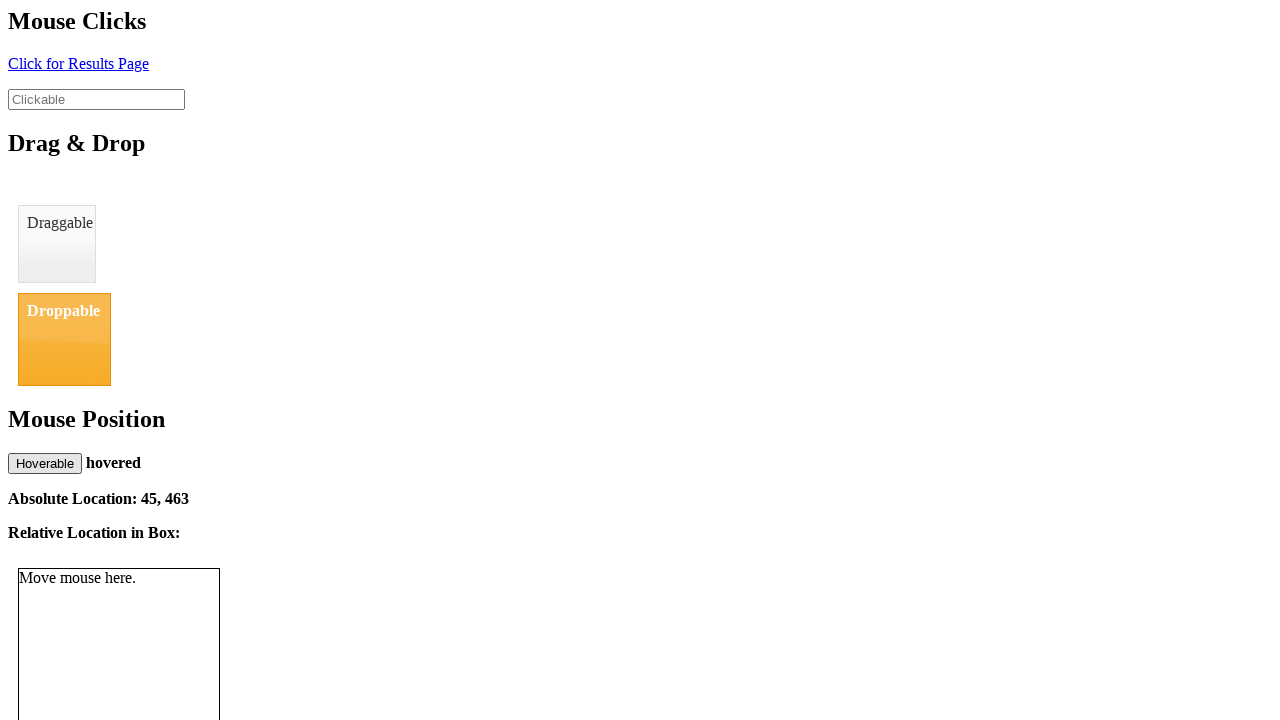

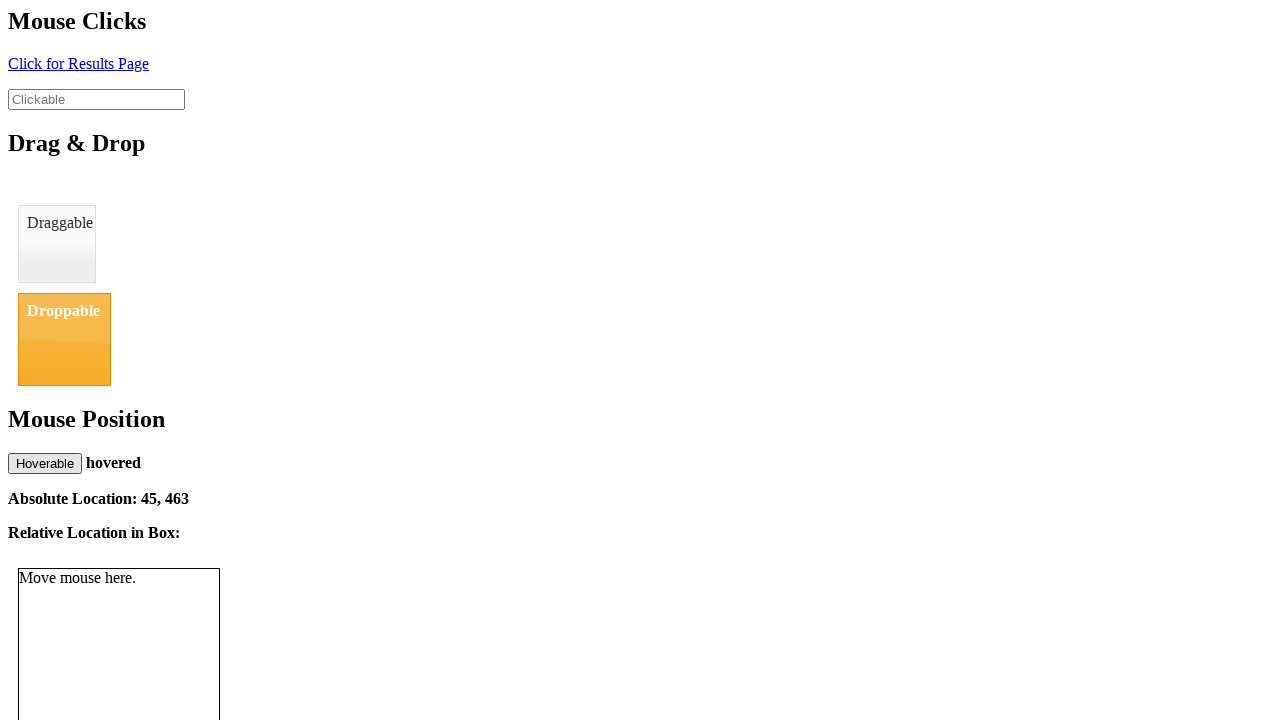